Verifies the Playwright homepage loads correctly, checks the title contains "Playwright", then clicks on the documentation link and verifies navigation to the Installation page.

Starting URL: https://playwright.dev

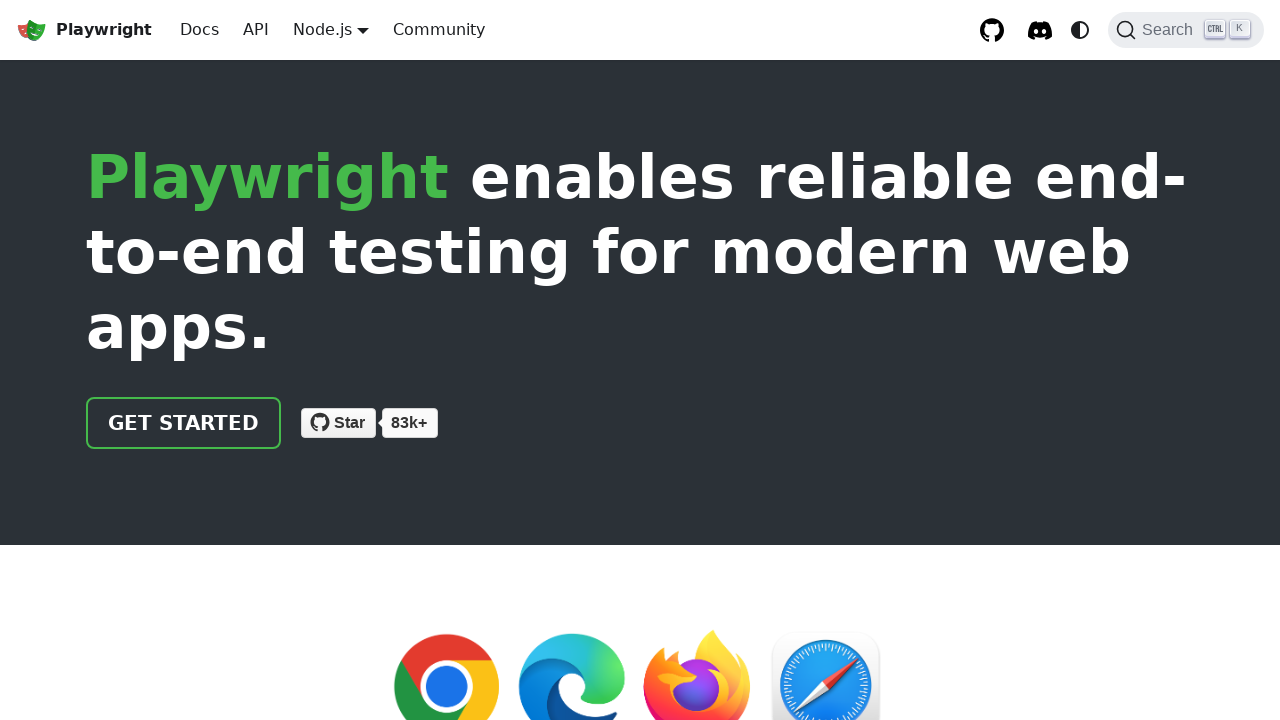

Verified Playwright homepage title contains 'Playwright'
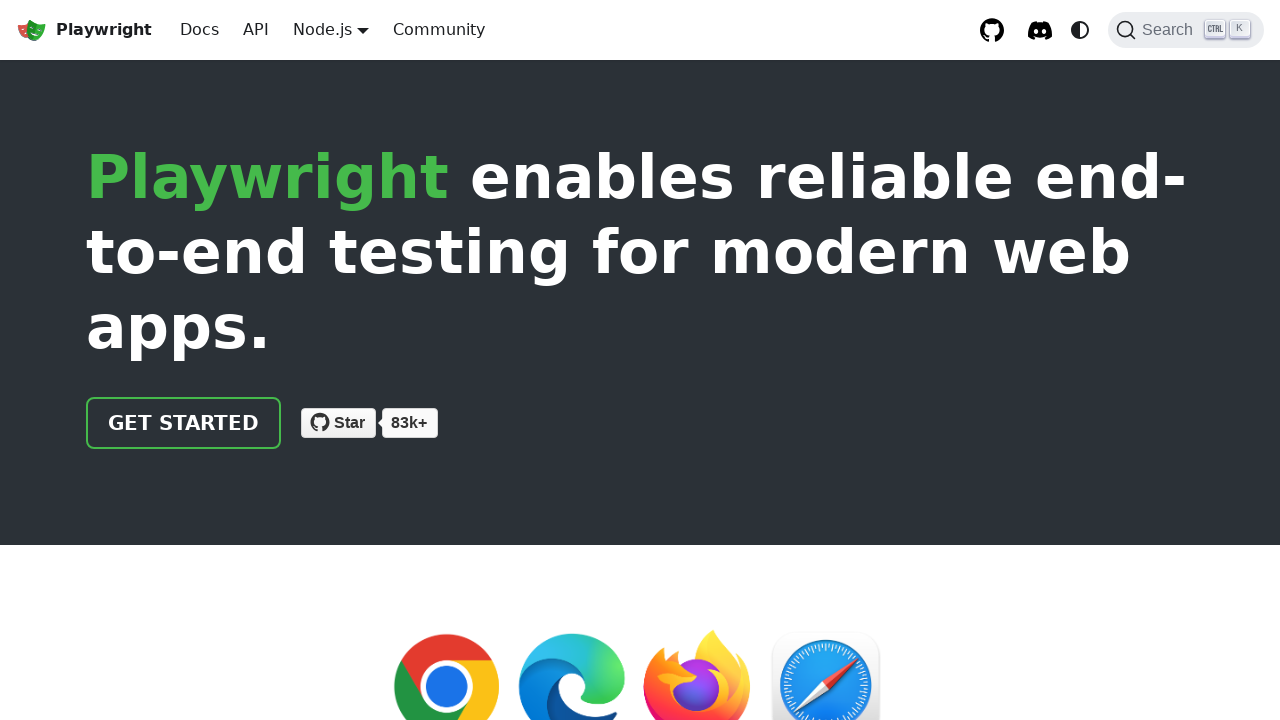

Clicked on documentation link in header at (184, 423) on xpath=//html/body/div/div[2]/header/div/div/a
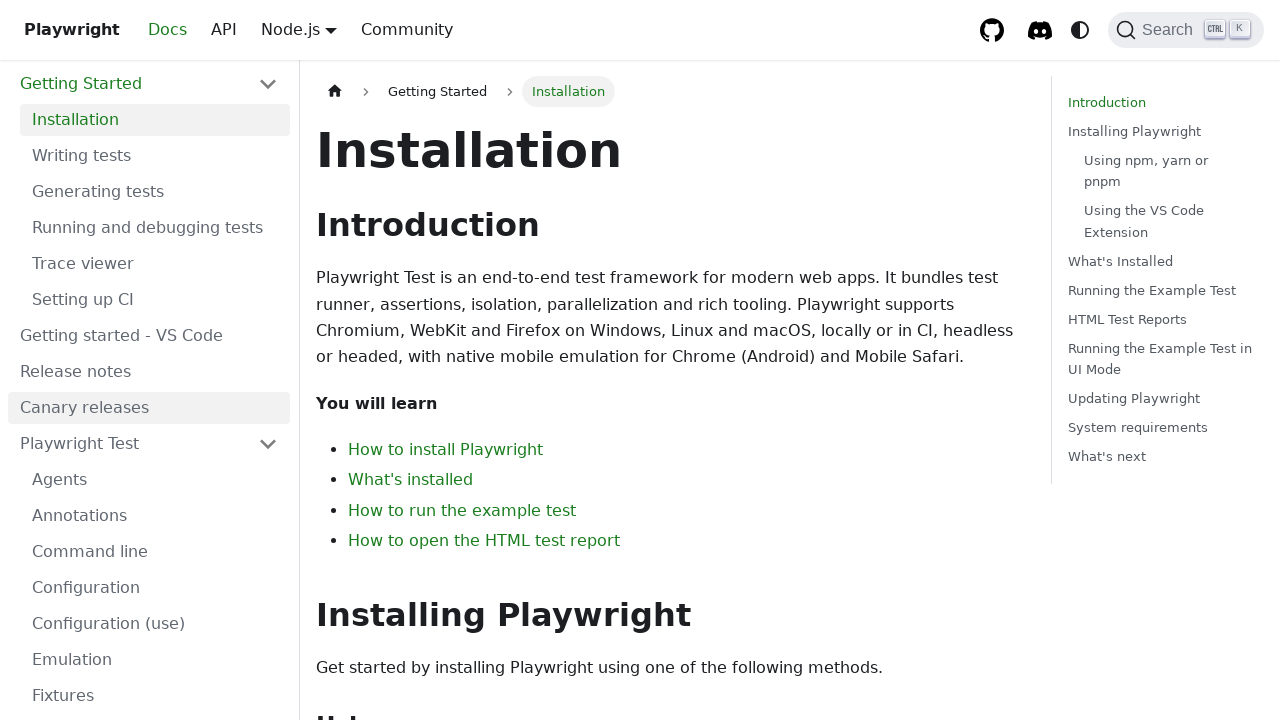

Verified navigation to Installation page
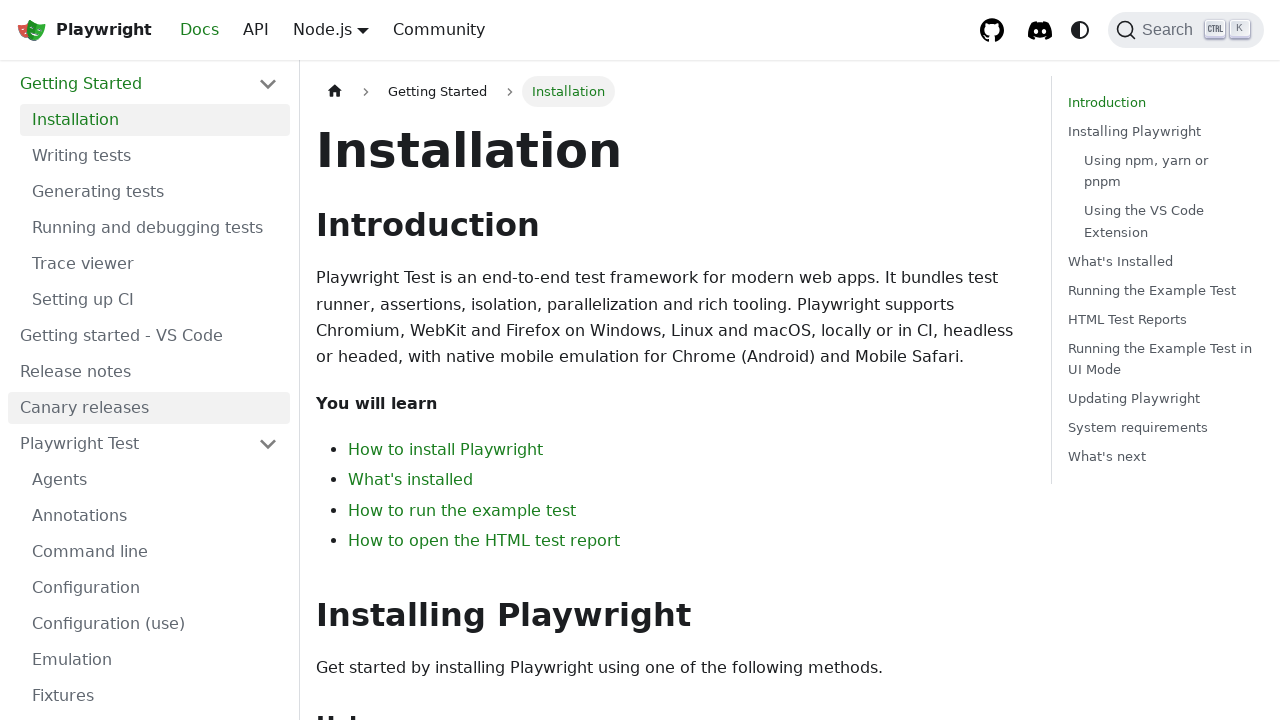

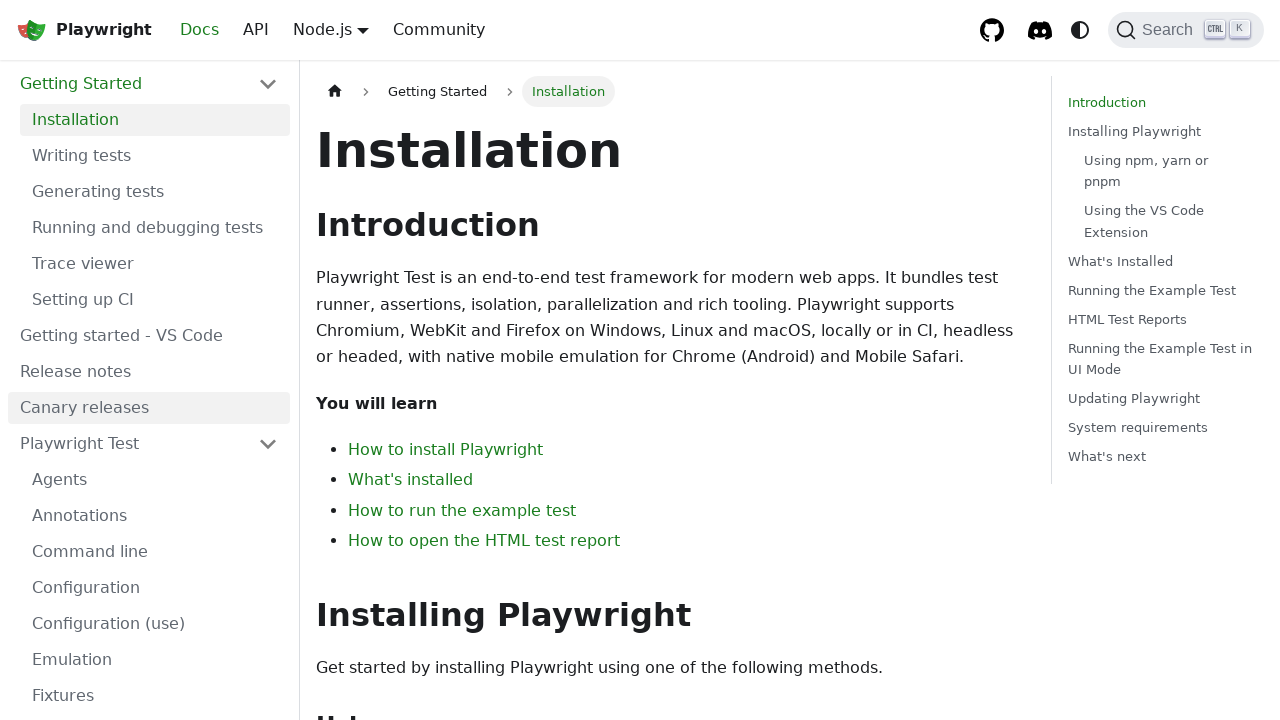